Tests 3ddd.ru navigation by clicking on 3D Models button and verifying the URL

Starting URL: https://3ddd.ru/

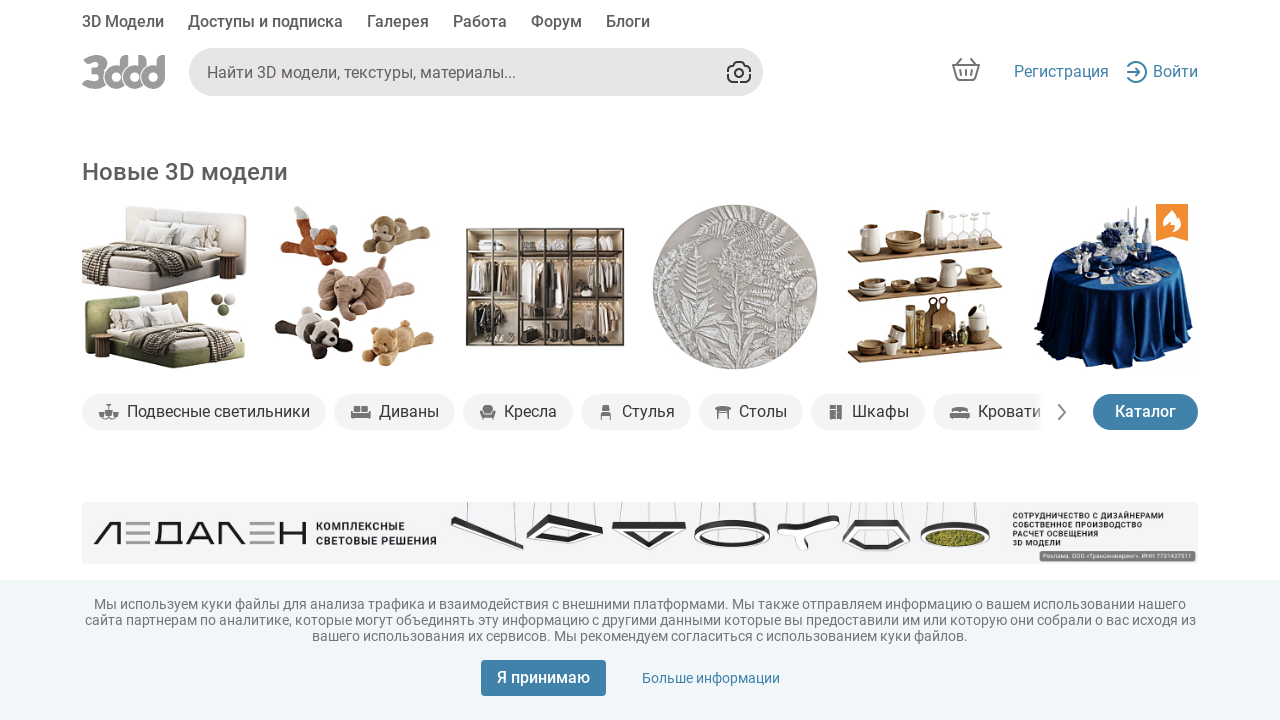

Clicked on 3D Models button at (123, 24) on xpath=//*[text()='3D Модели']
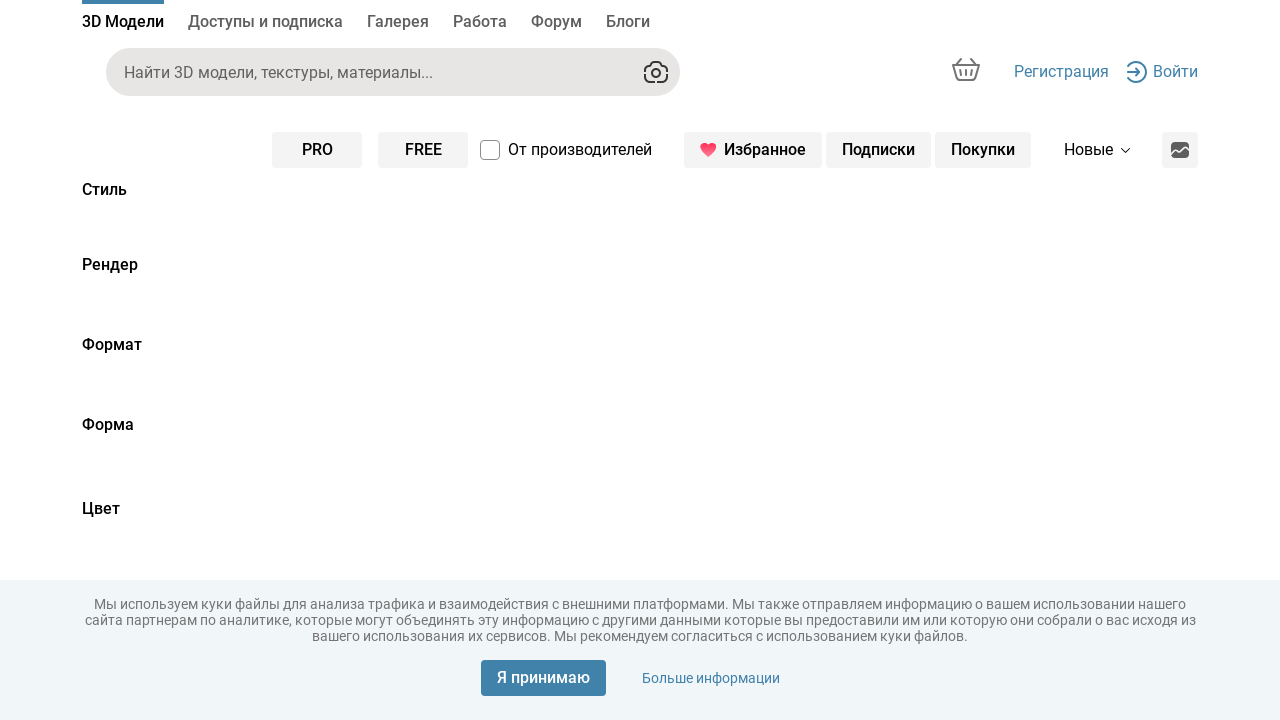

Waited for navigation to 3D Models page
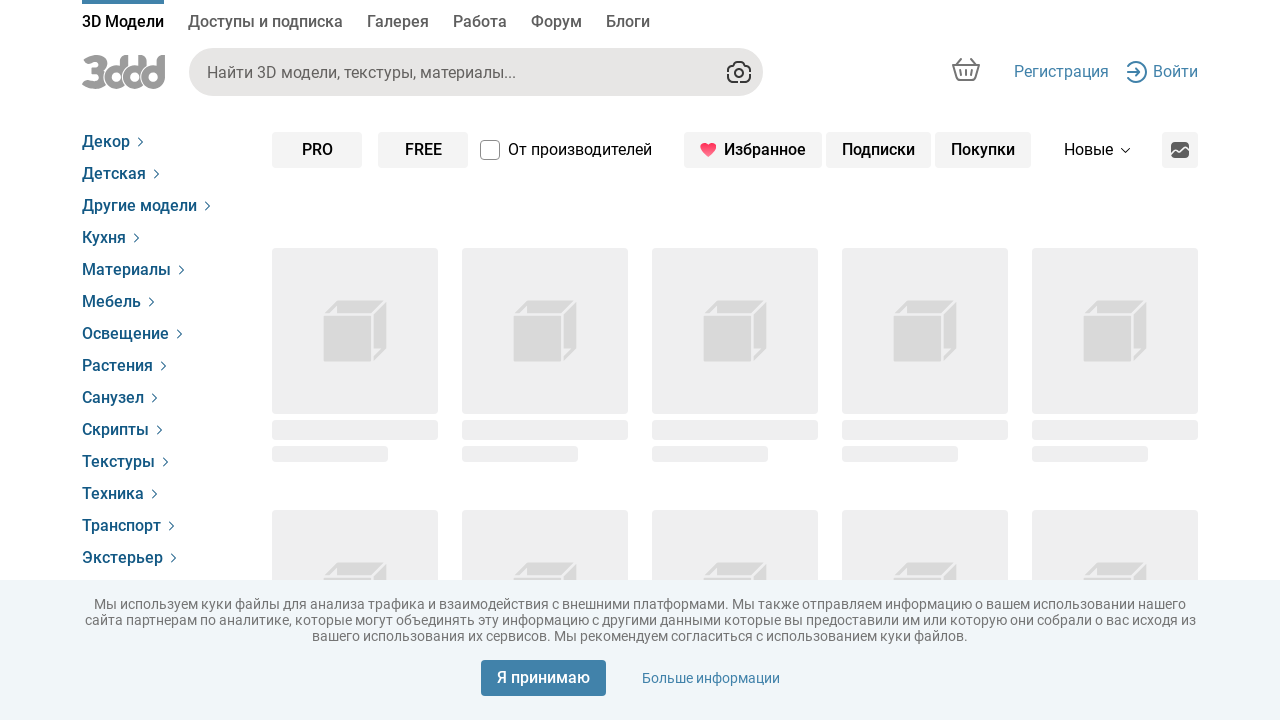

Verified URL is https://3ddd.ru/3dmodels
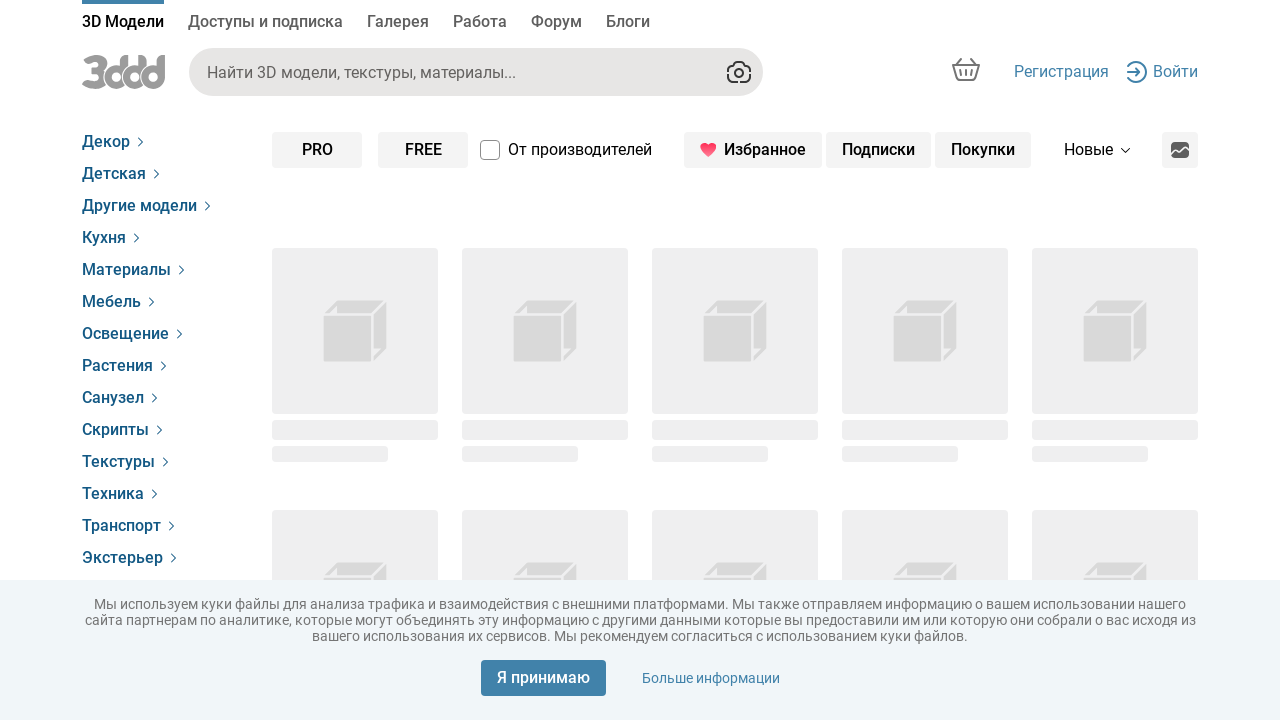

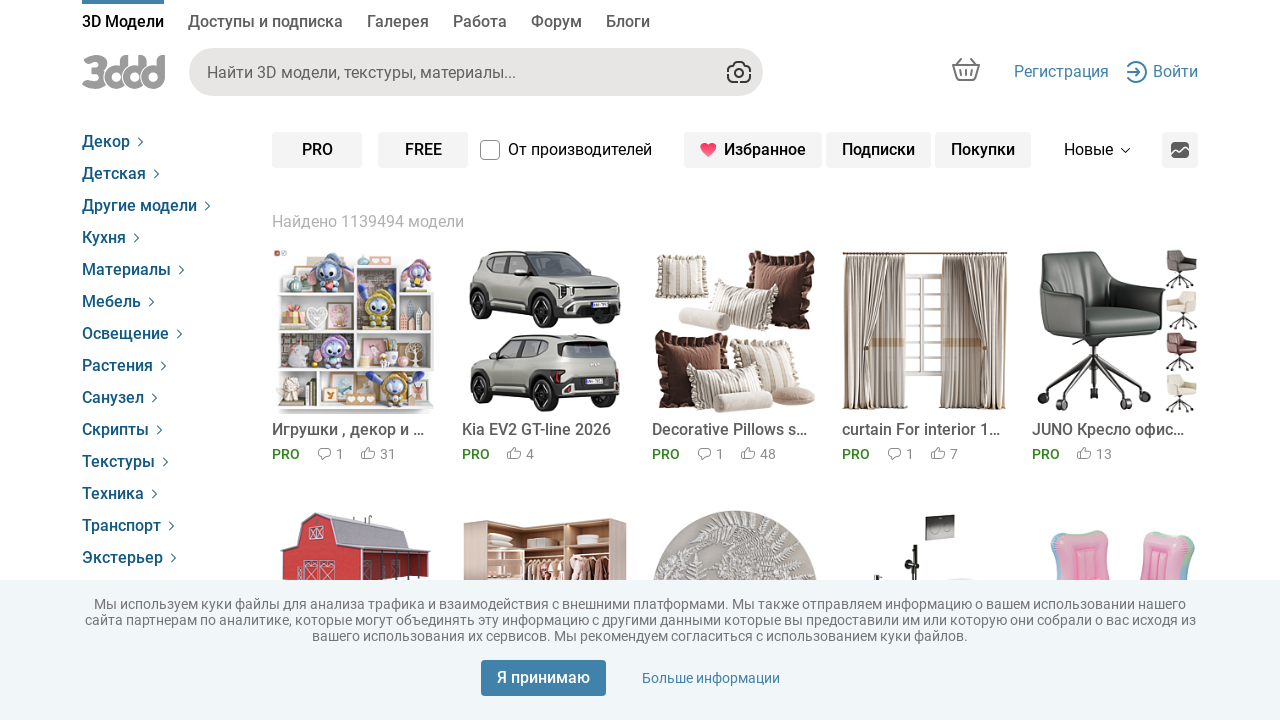